Tests sign up form validation by attempting to submit empty fields and verifying error messages

Starting URL: https://cashwise.us

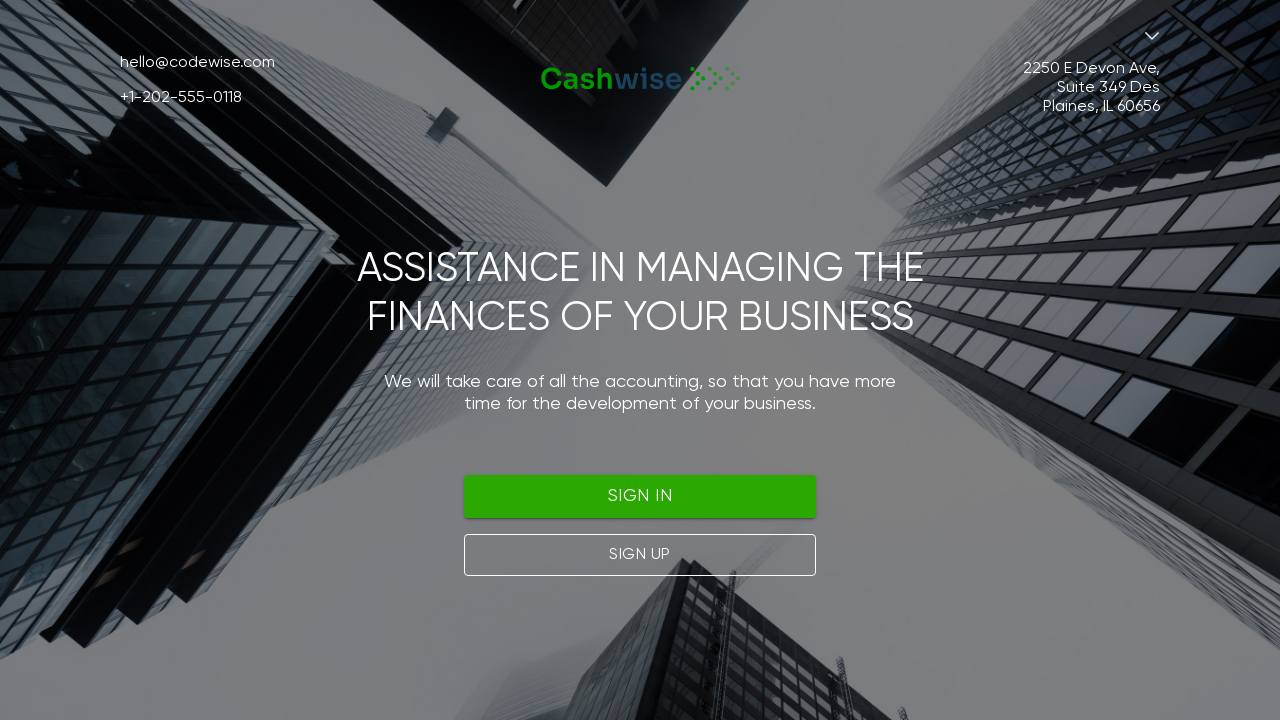

Clicked Sign Up button at (640, 555) on (//button)[2]
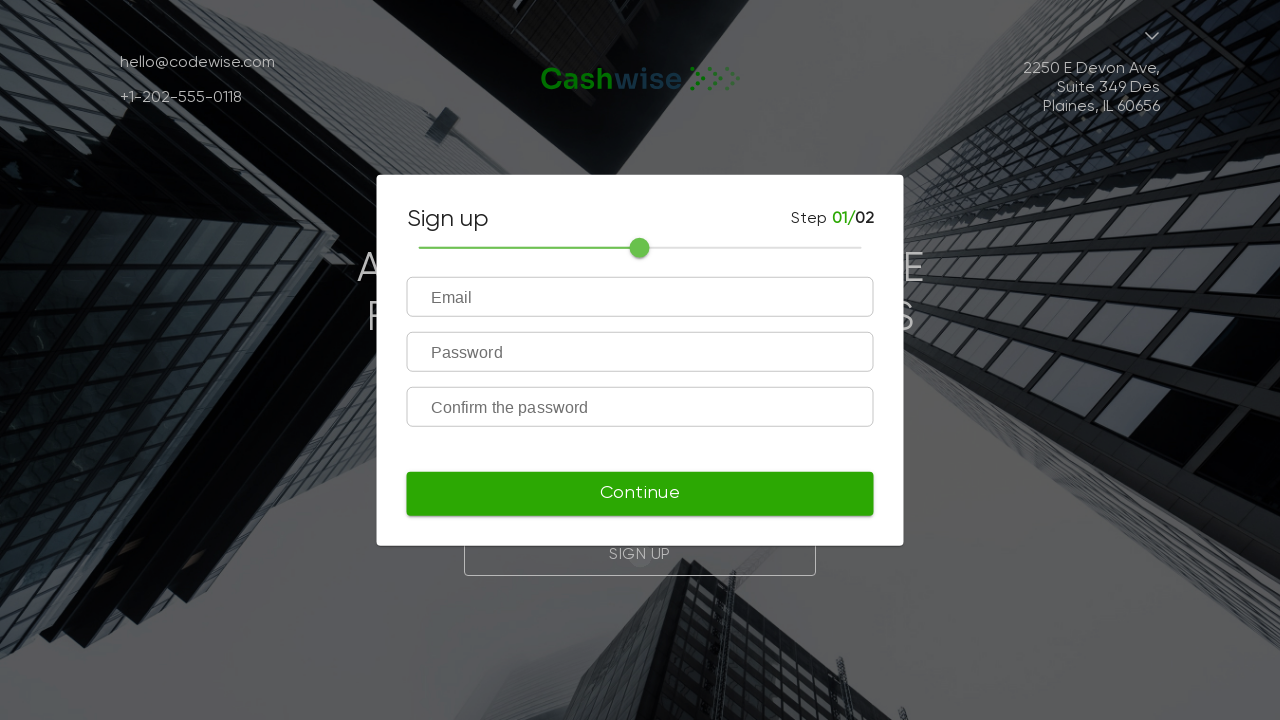

Clicked Continue button without filling any form fields at (640, 494) on xpath=//form[@id='register-form-1']/../button
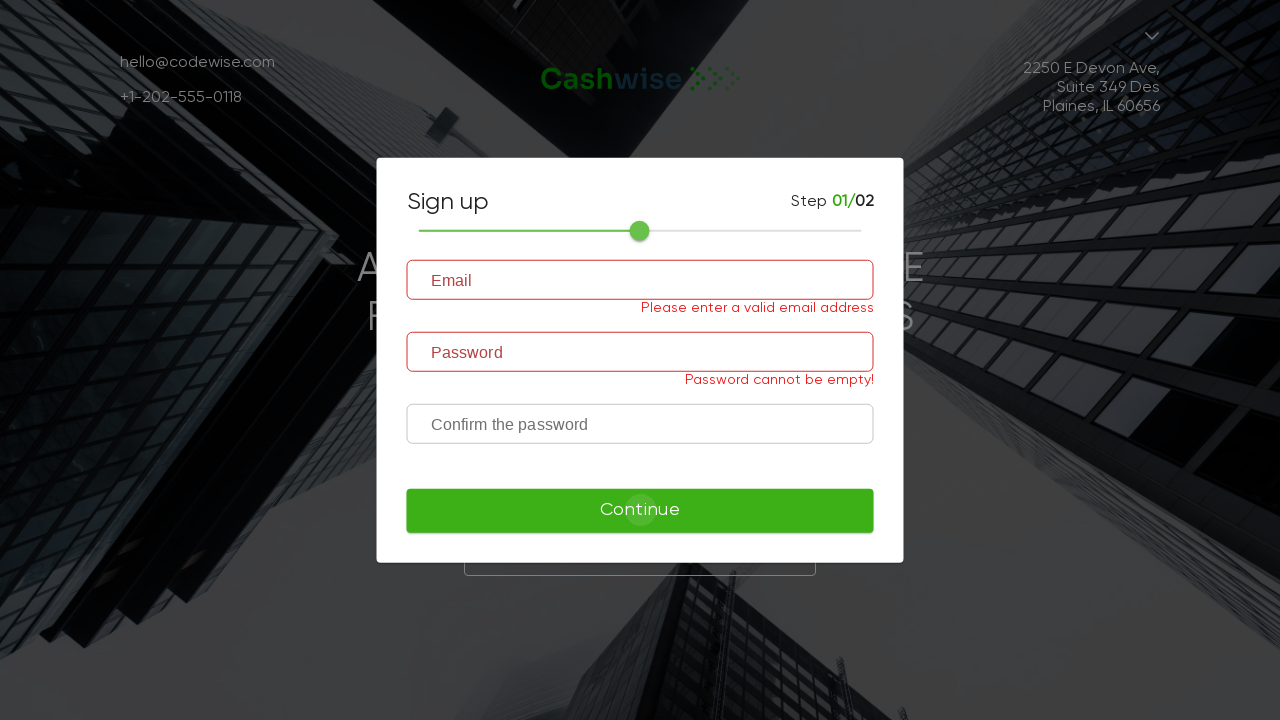

Waited for error messages to appear
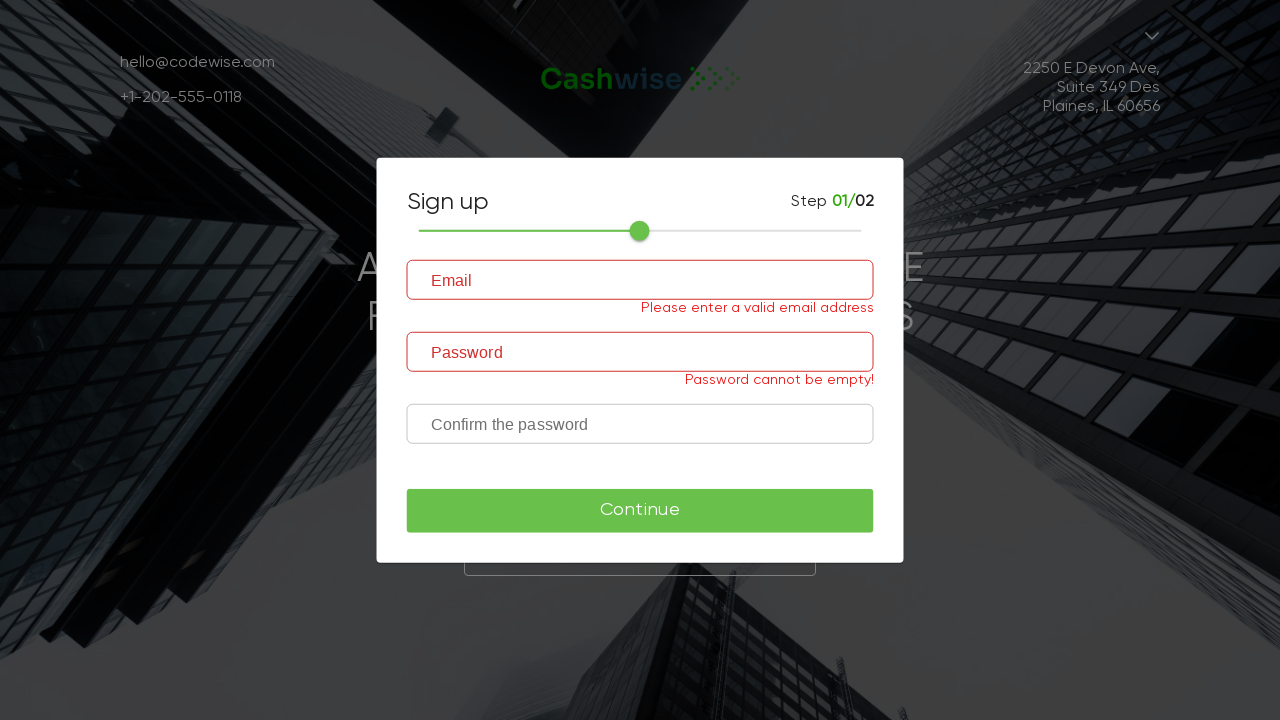

Retrieved email error message: 'Please enter a valid email address'
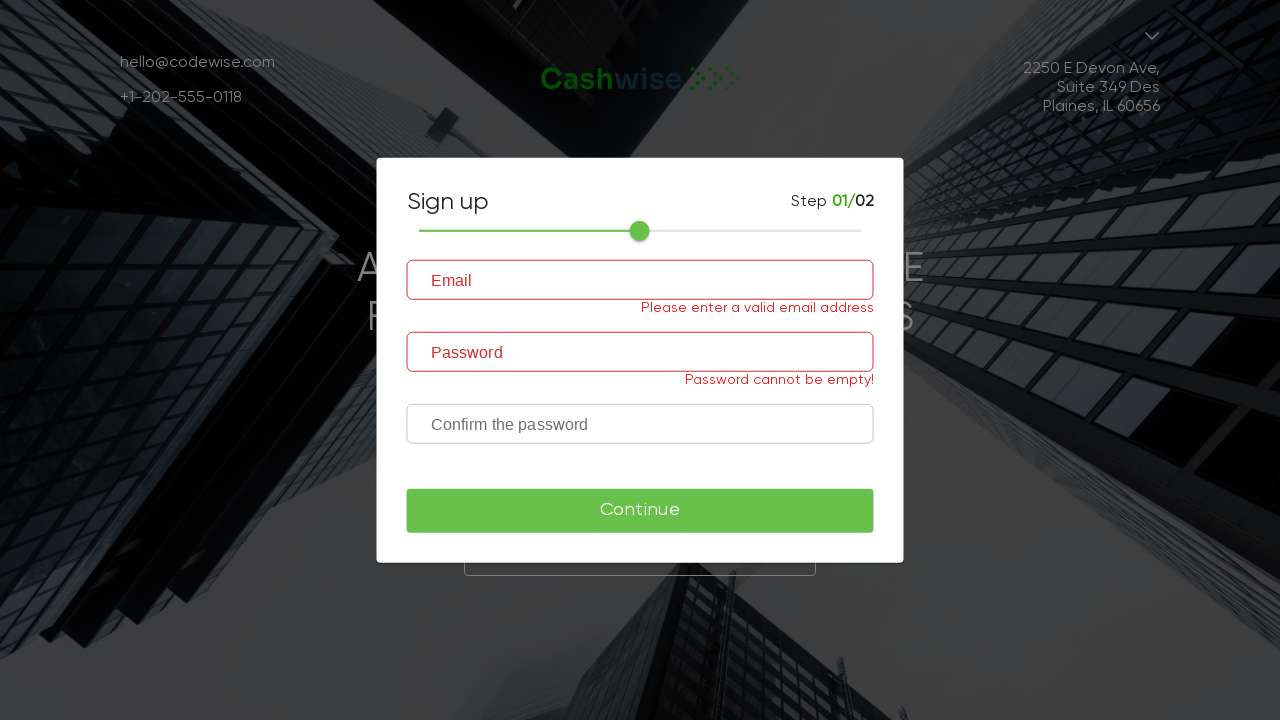

Retrieved password error message: 'Password cannot be empty!'
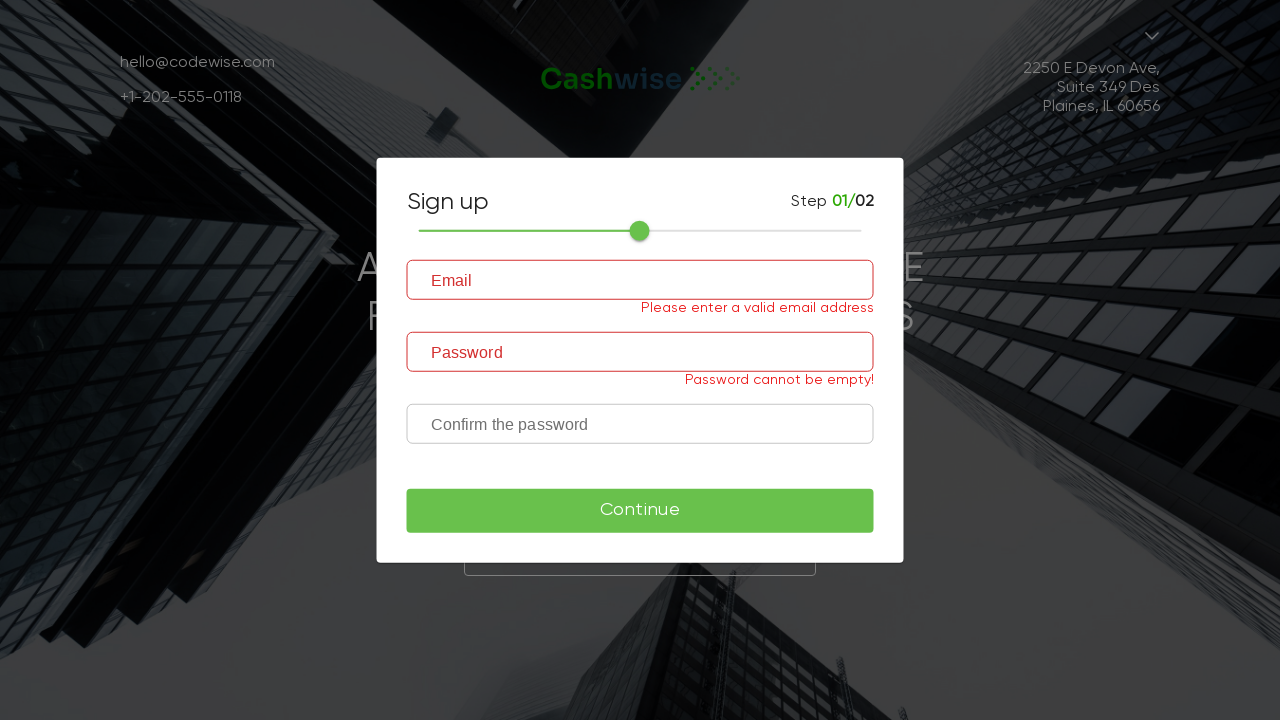

Verified email validation error message is correct
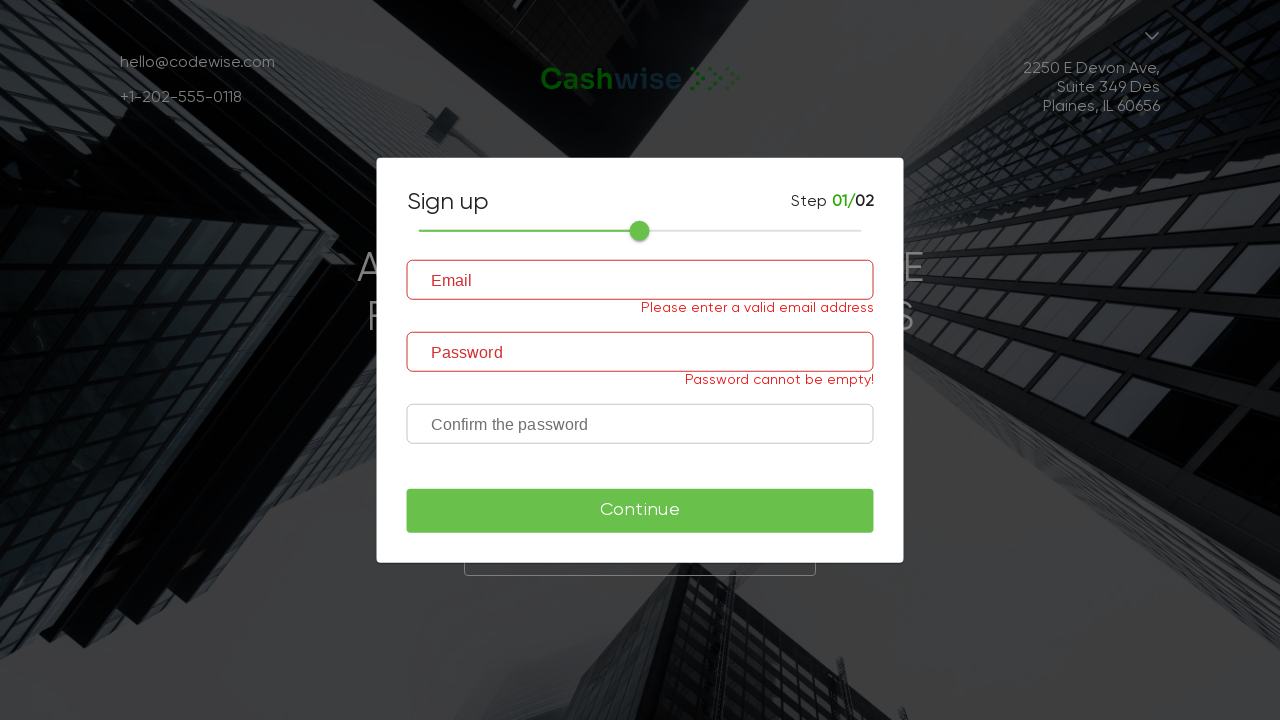

Verified password validation error message is correct
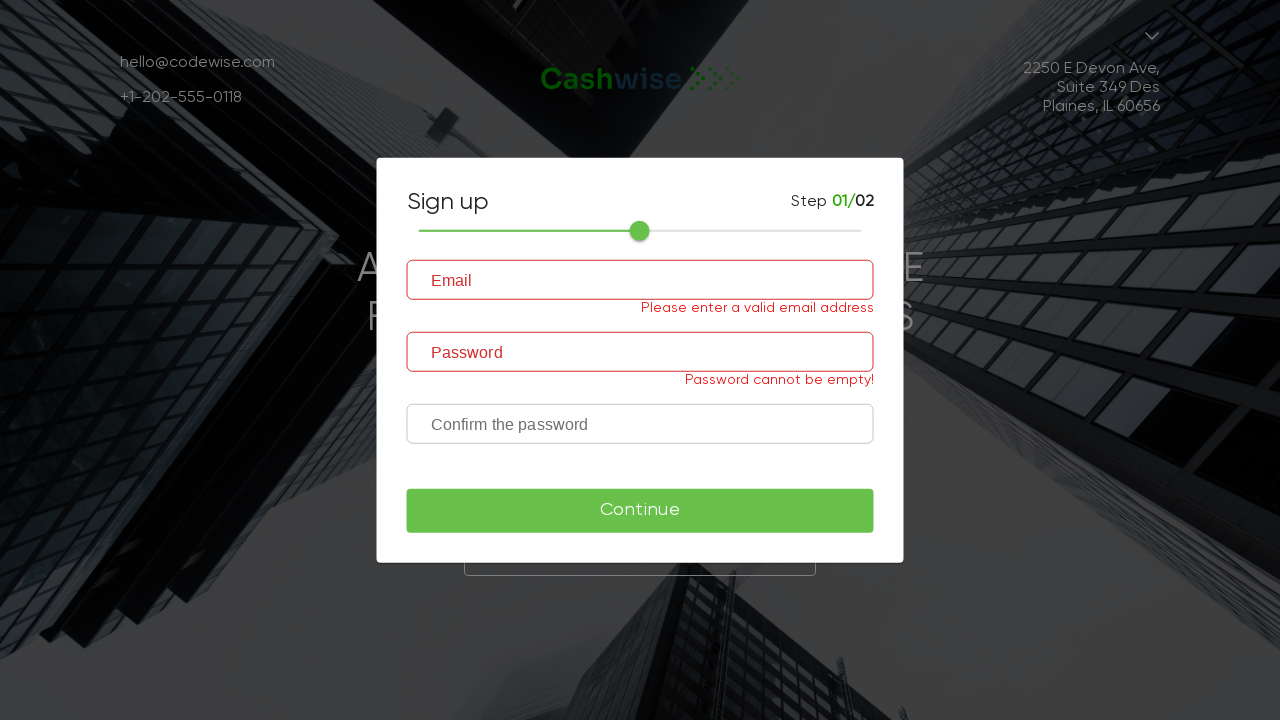

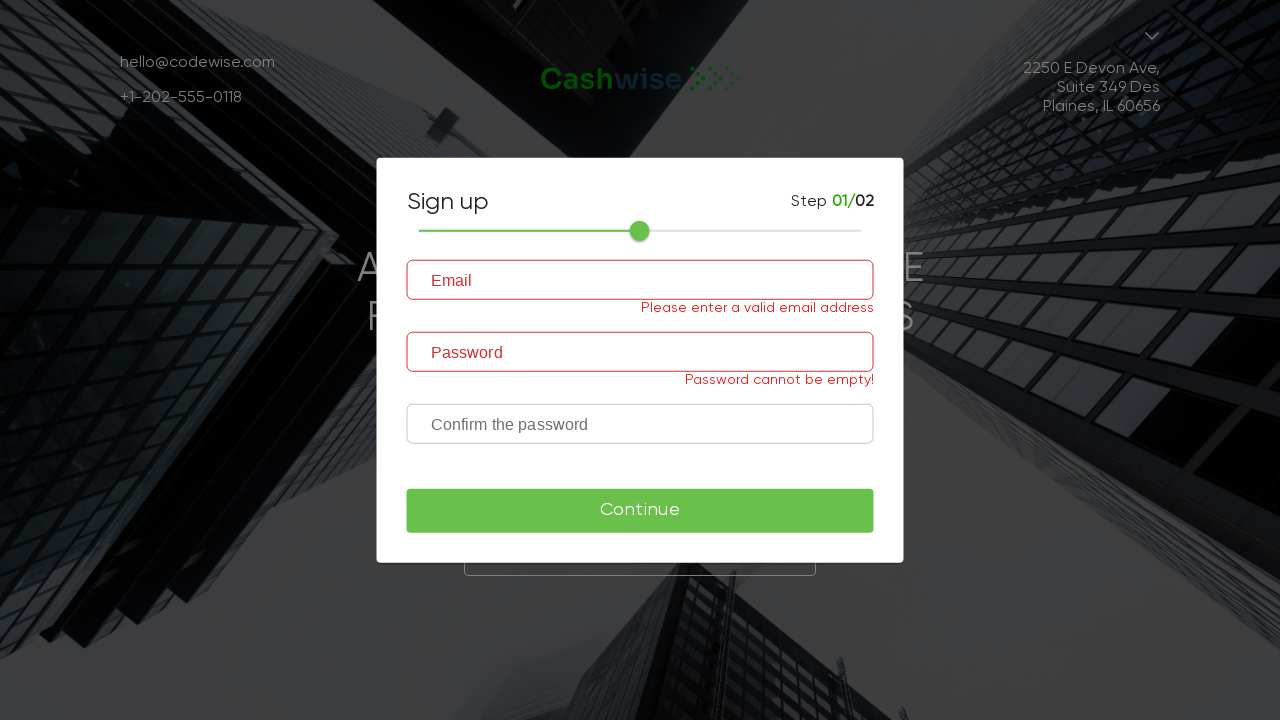